Tests checkbox functionality by clicking to check, verifying it's selected, then unchecking and verifying it's deselected, and counting total checkboxes on the page

Starting URL: https://rahulshettyacademy.com/AutomationPractice/

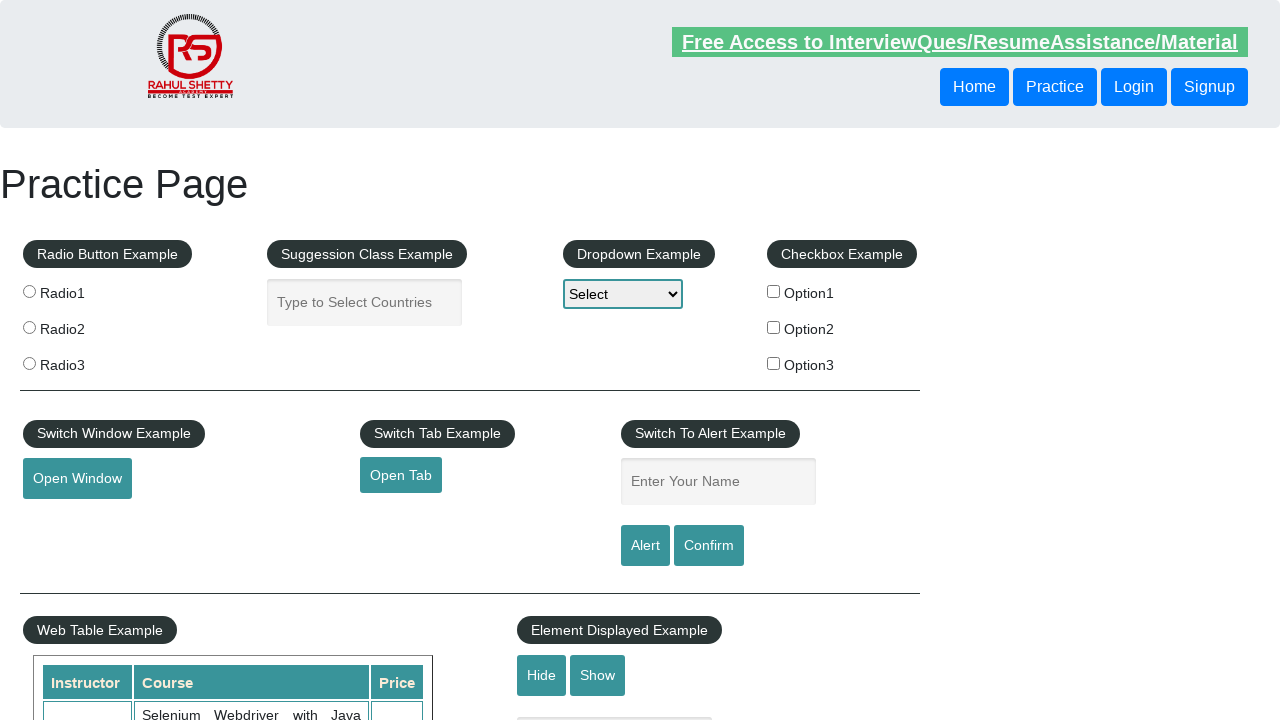

Clicked first checkbox to check it at (774, 291) on input#checkBoxOption1
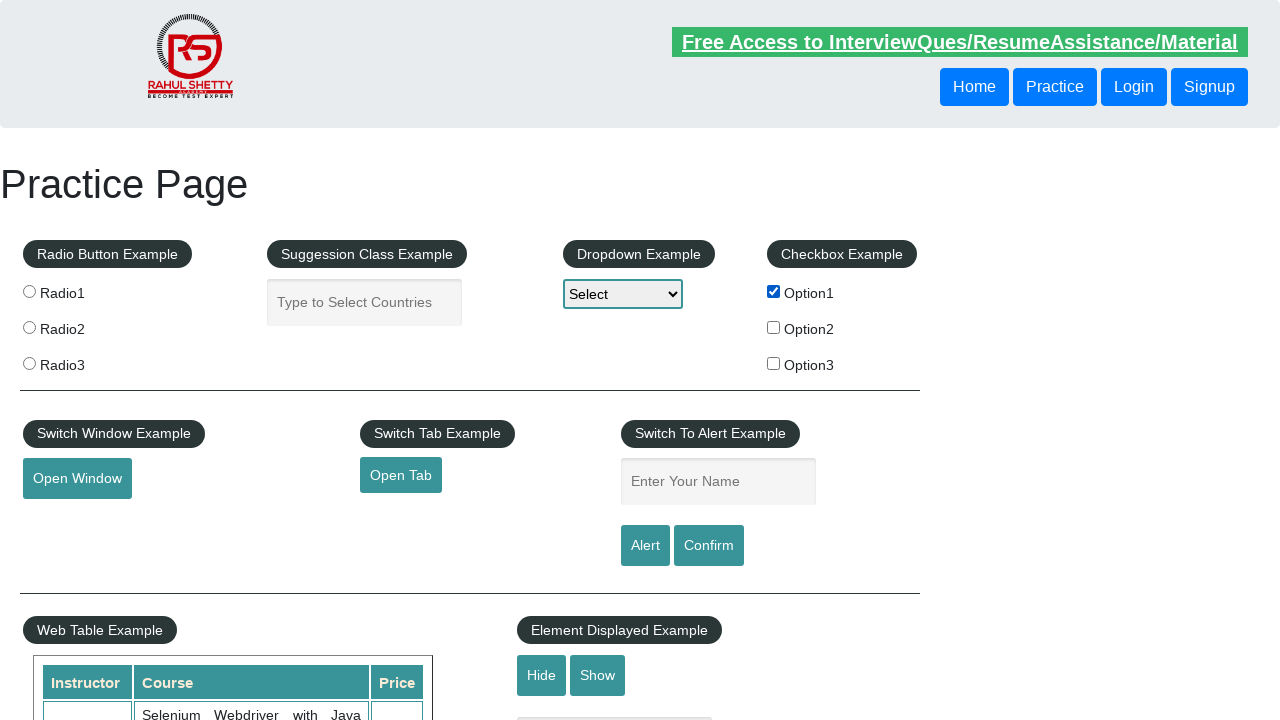

Verified first checkbox is selected
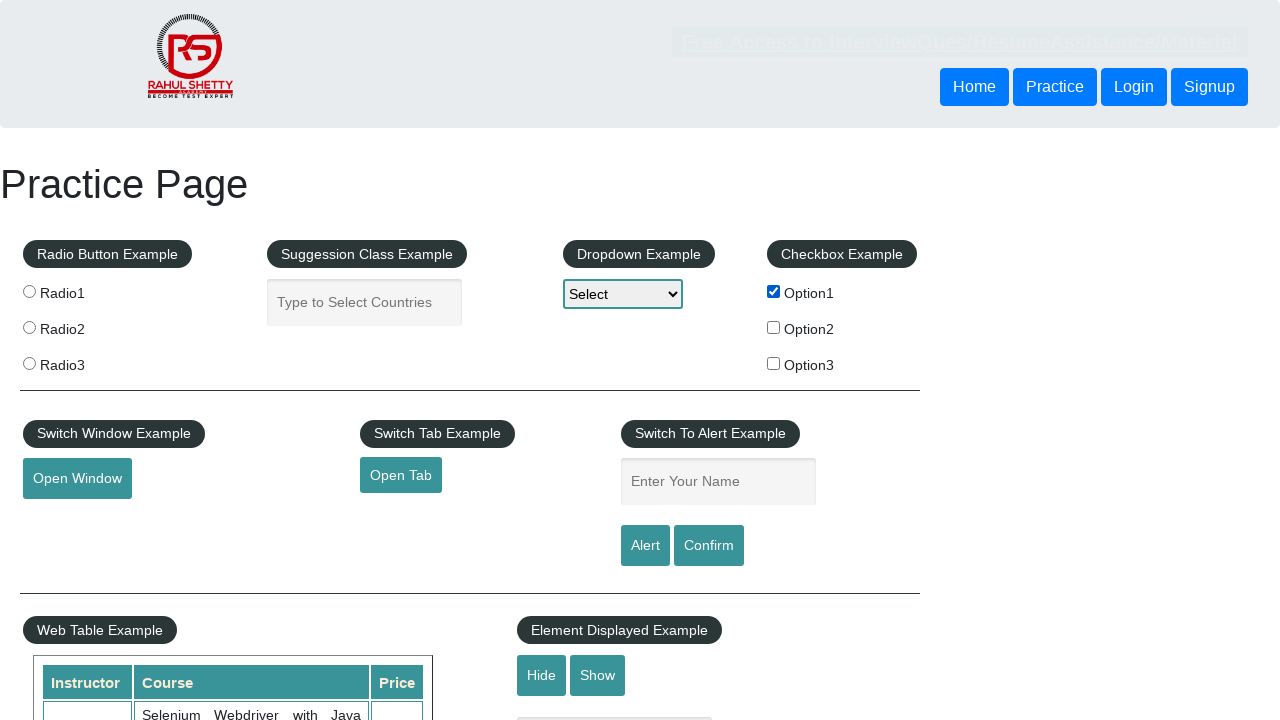

Clicked first checkbox to uncheck it at (774, 291) on input#checkBoxOption1
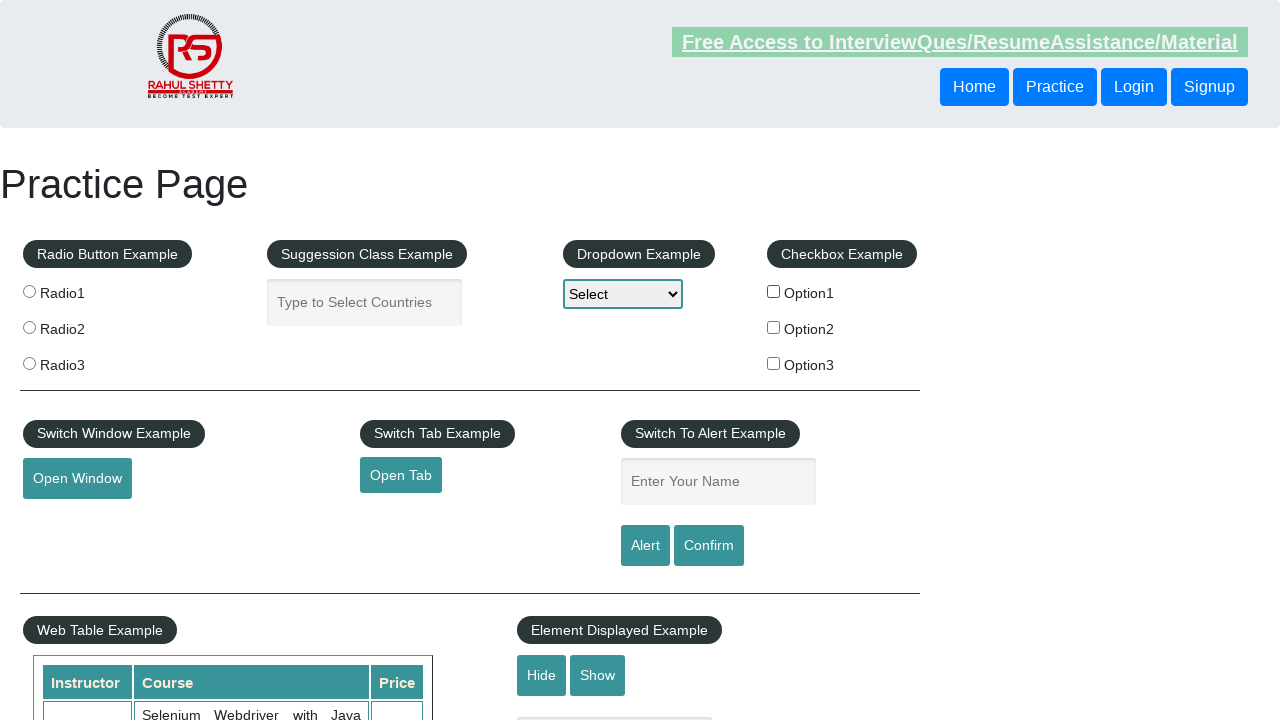

Verified first checkbox is deselected
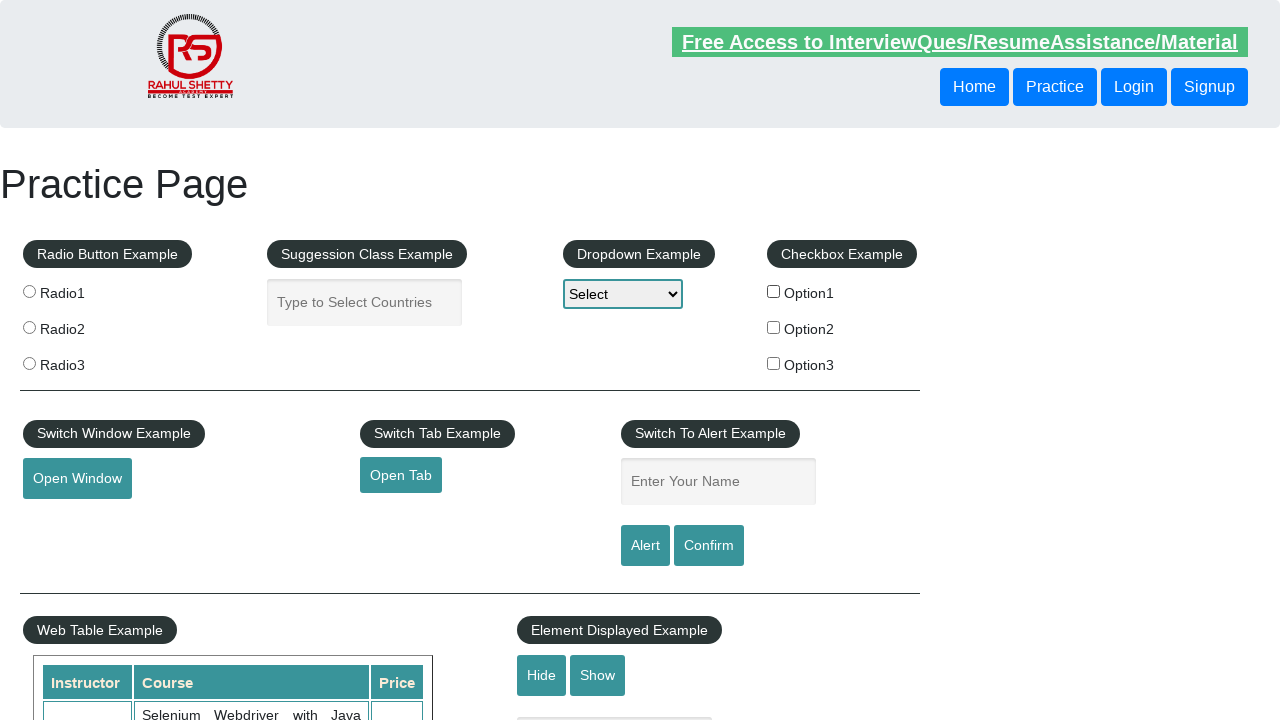

Counted total checkboxes on page: 3
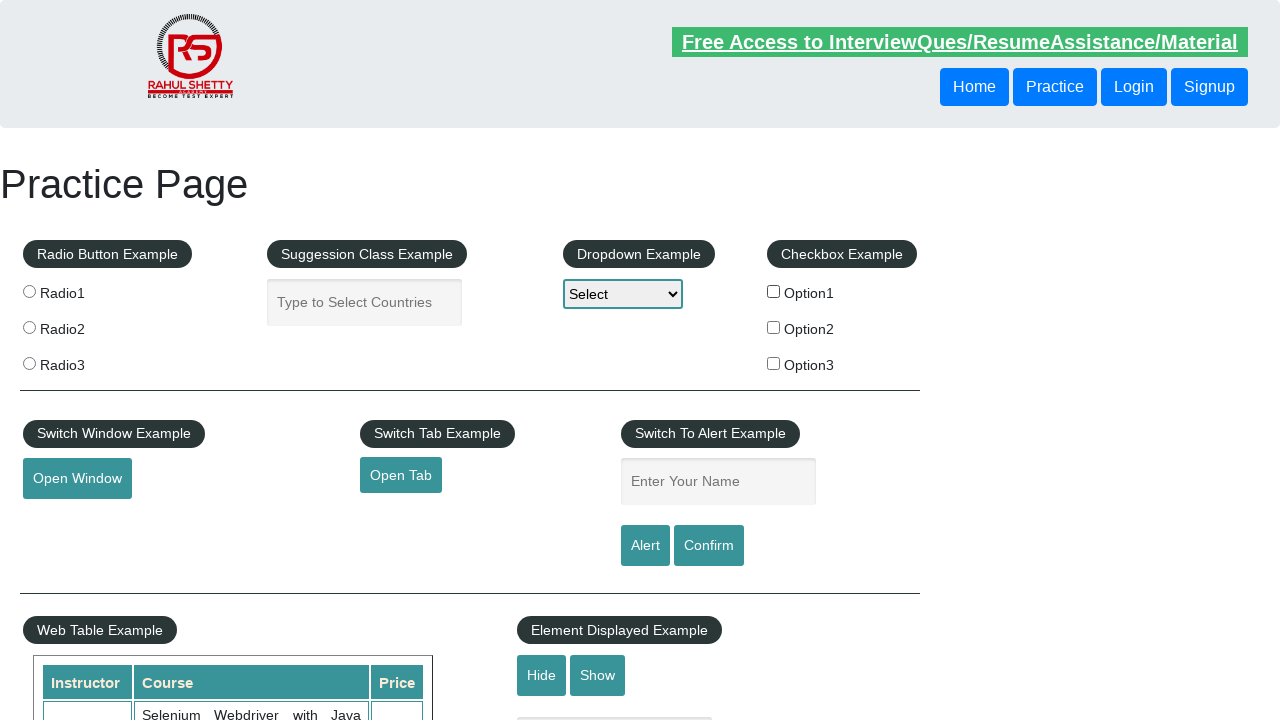

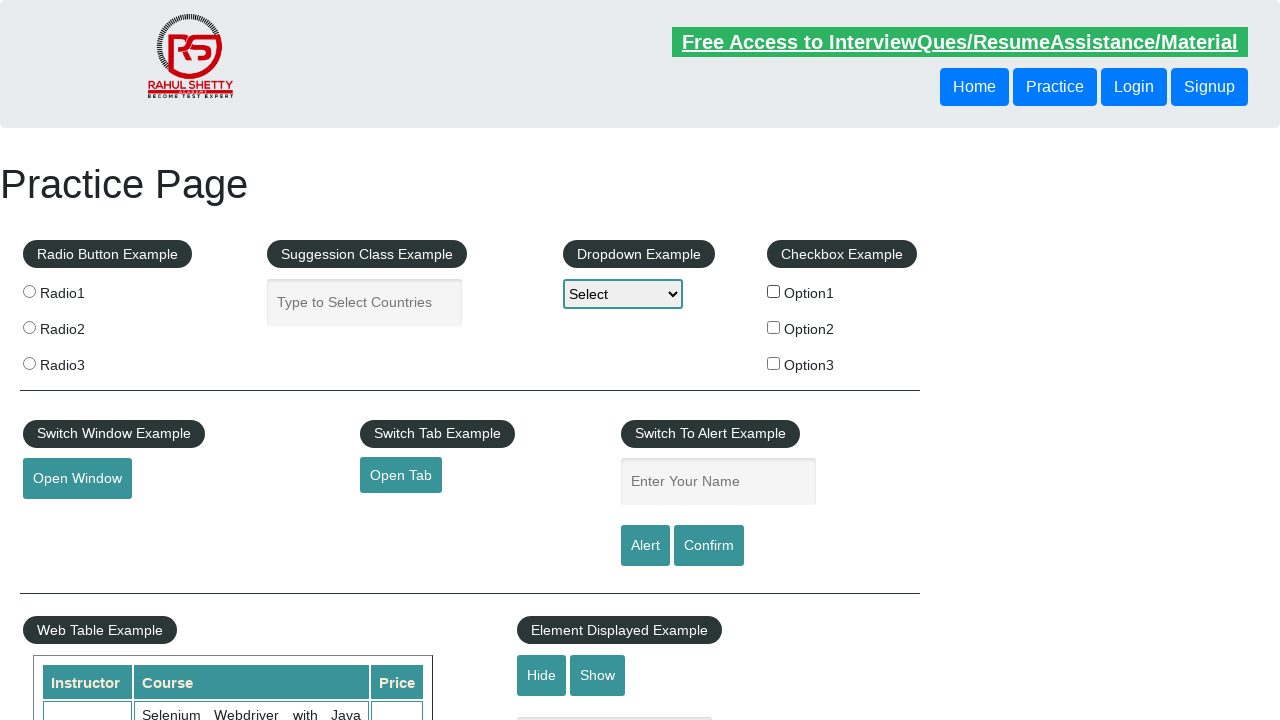